Tests AJAX content loading by clicking a button and waiting for dynamic content to appear

Starting URL: https://v1.training-support.net/selenium/ajax

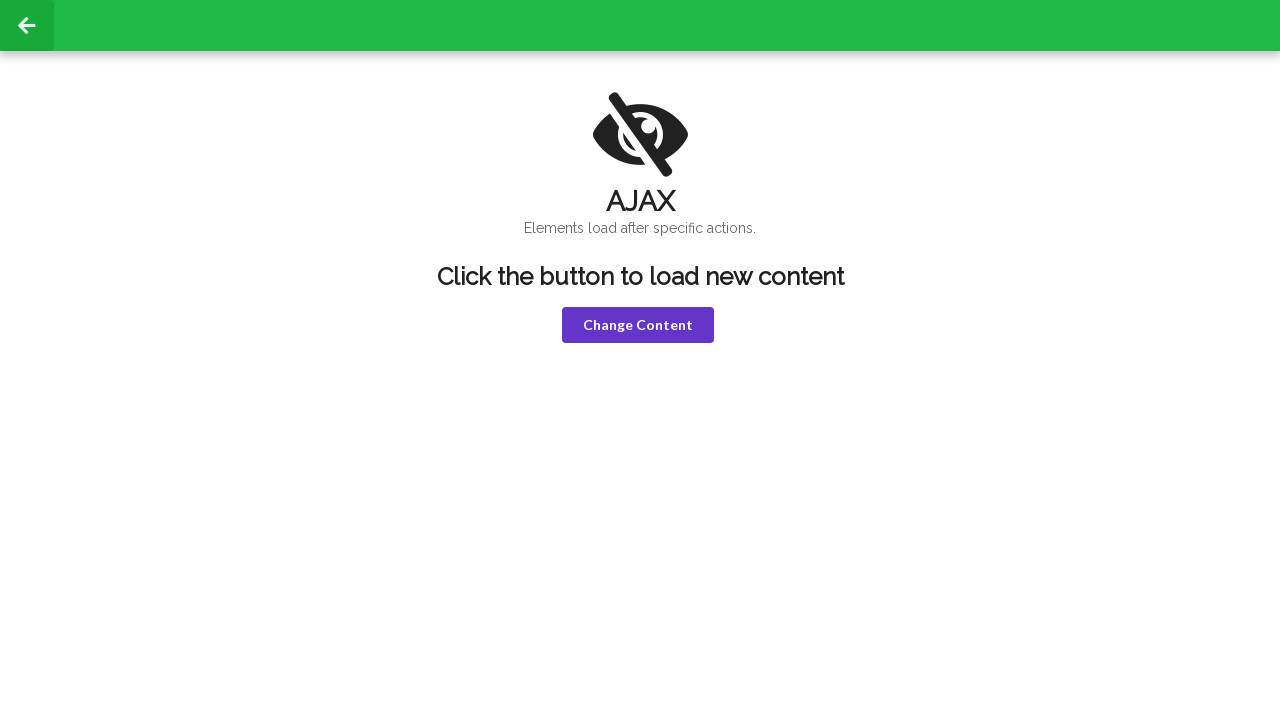

Clicked the violet button to trigger AJAX content at (638, 325) on .ui.violet.button
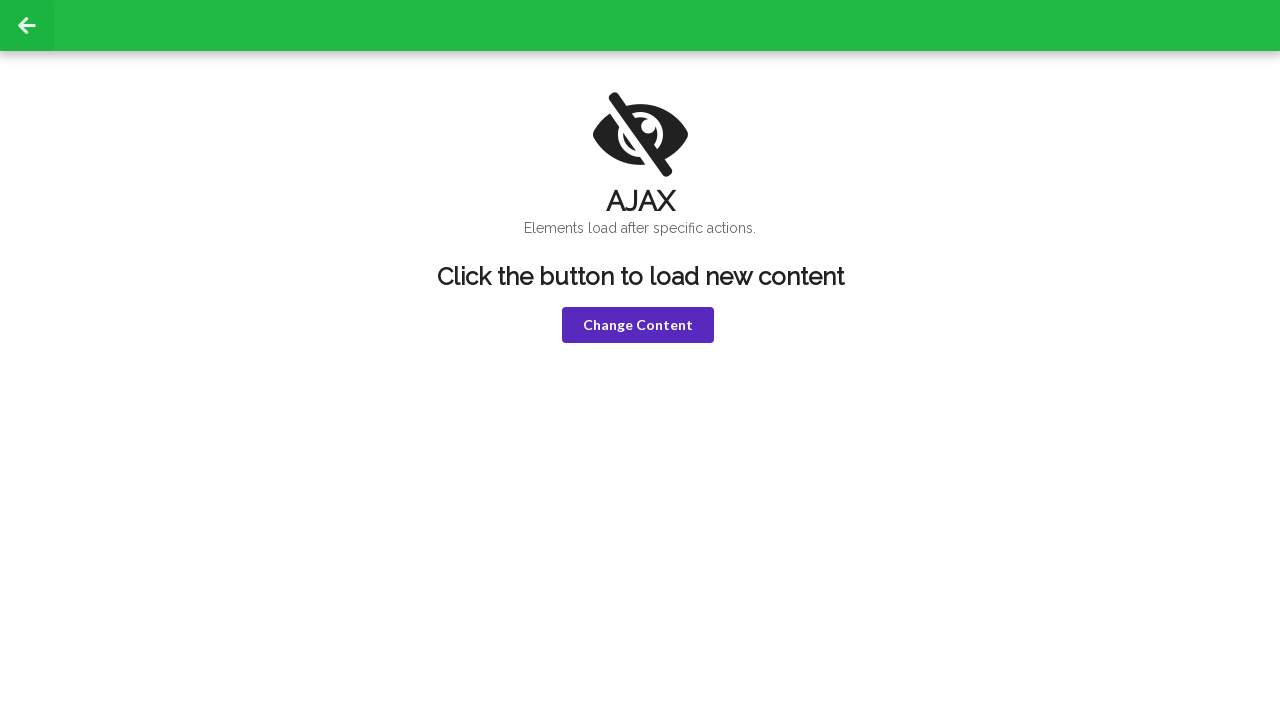

AJAX content header appeared
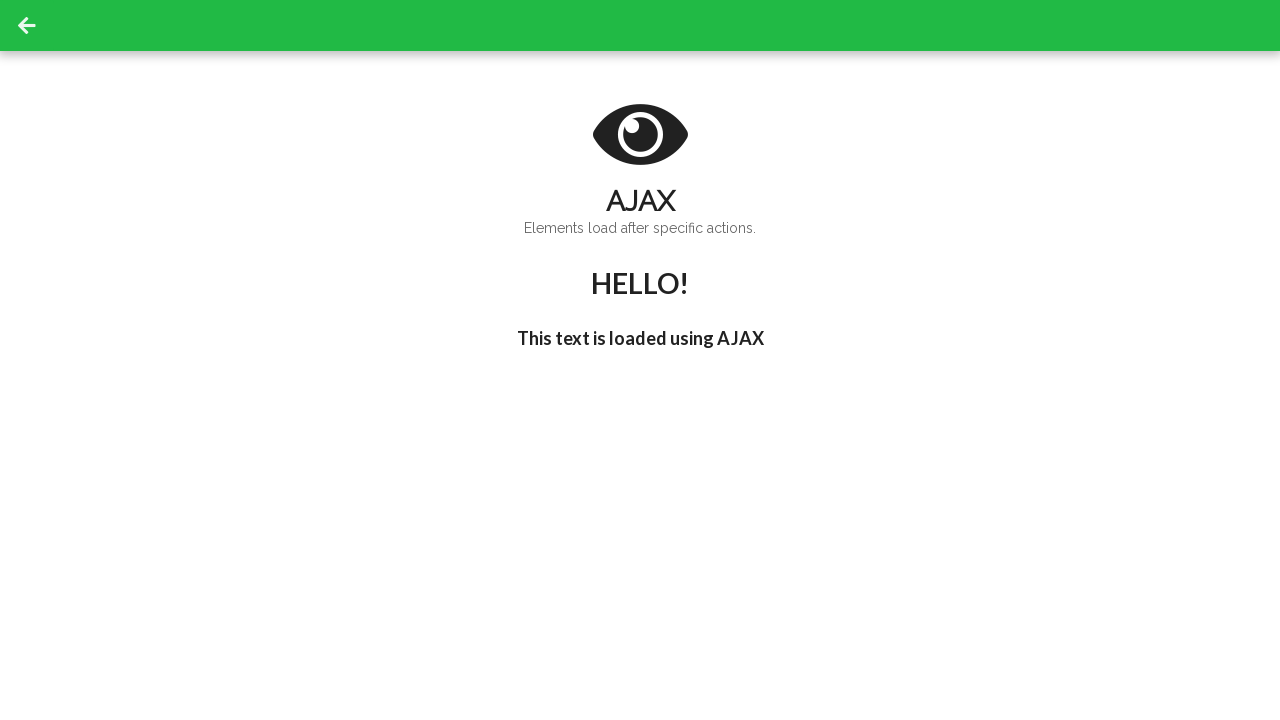

Retrieved header text: HELLO!
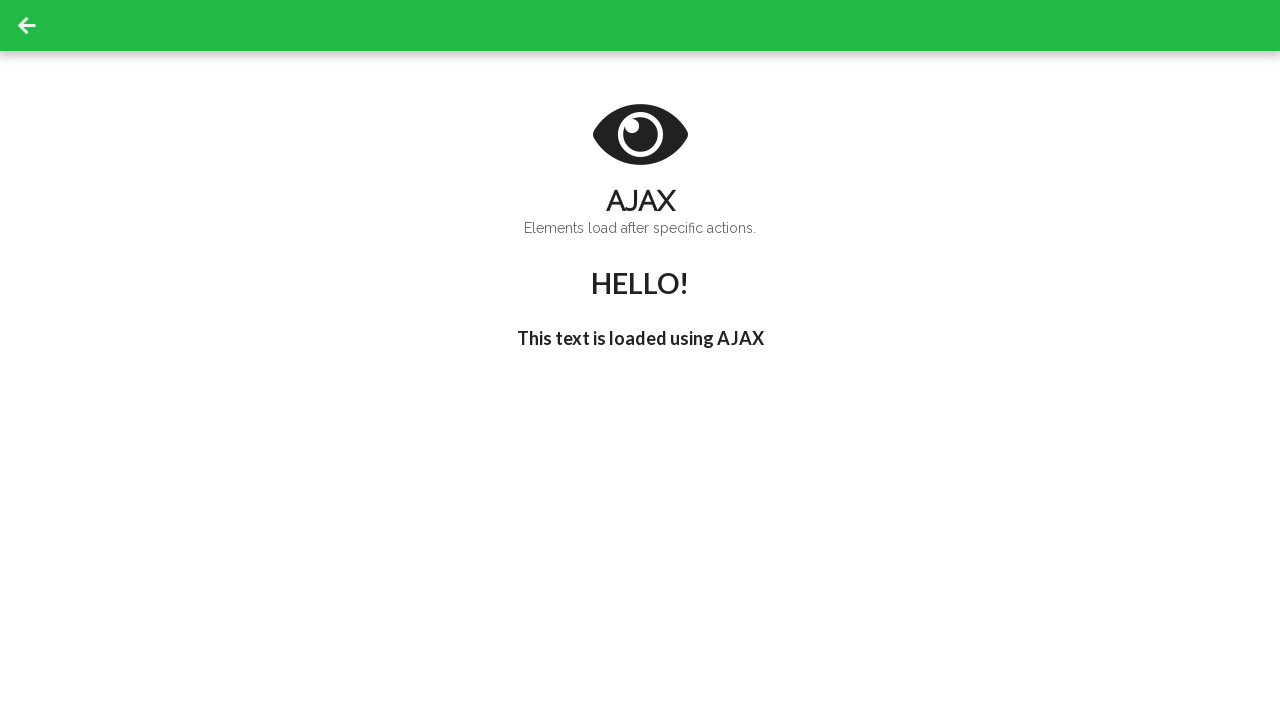

Delayed AJAX text containing "I'm late!" appeared
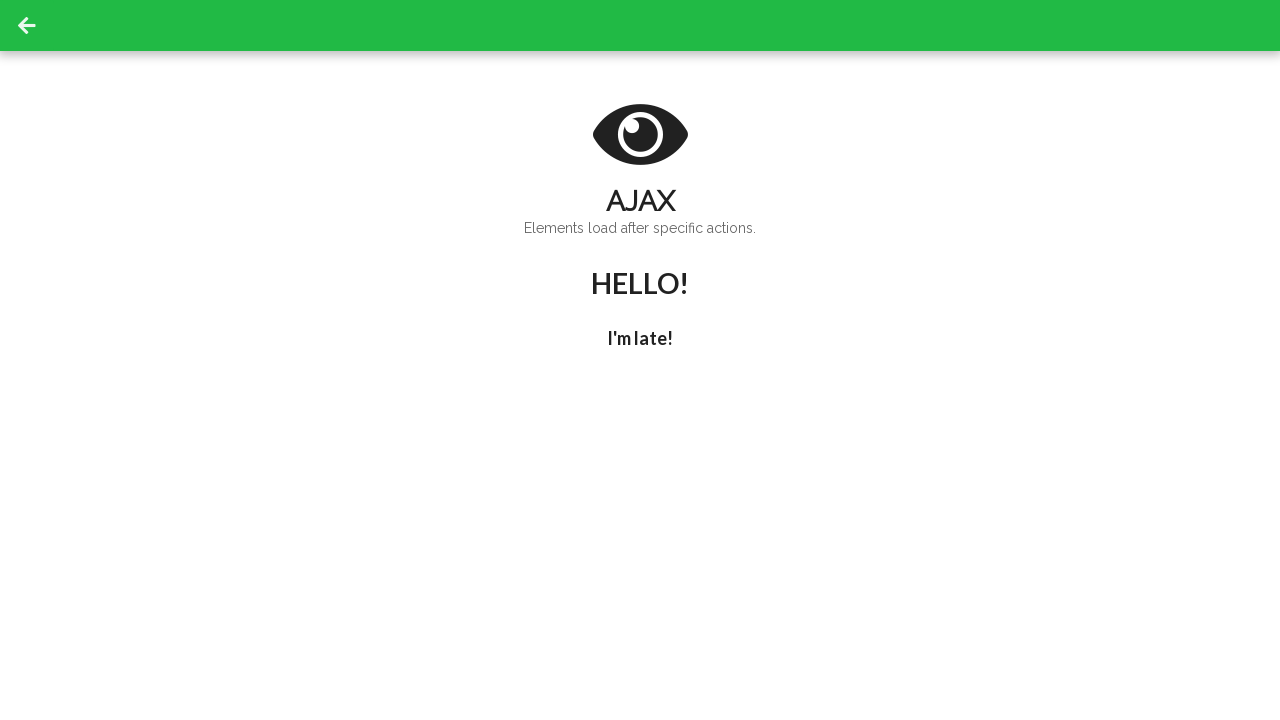

Retrieved delayed text: I'm late!
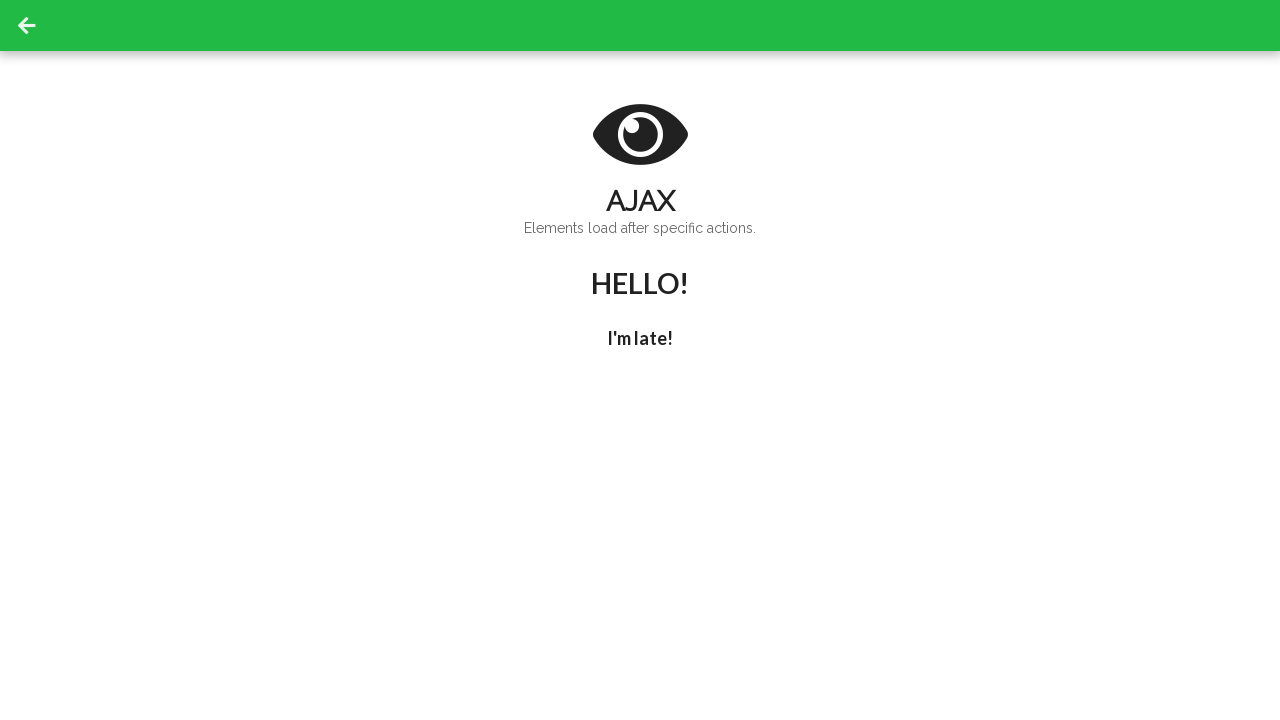

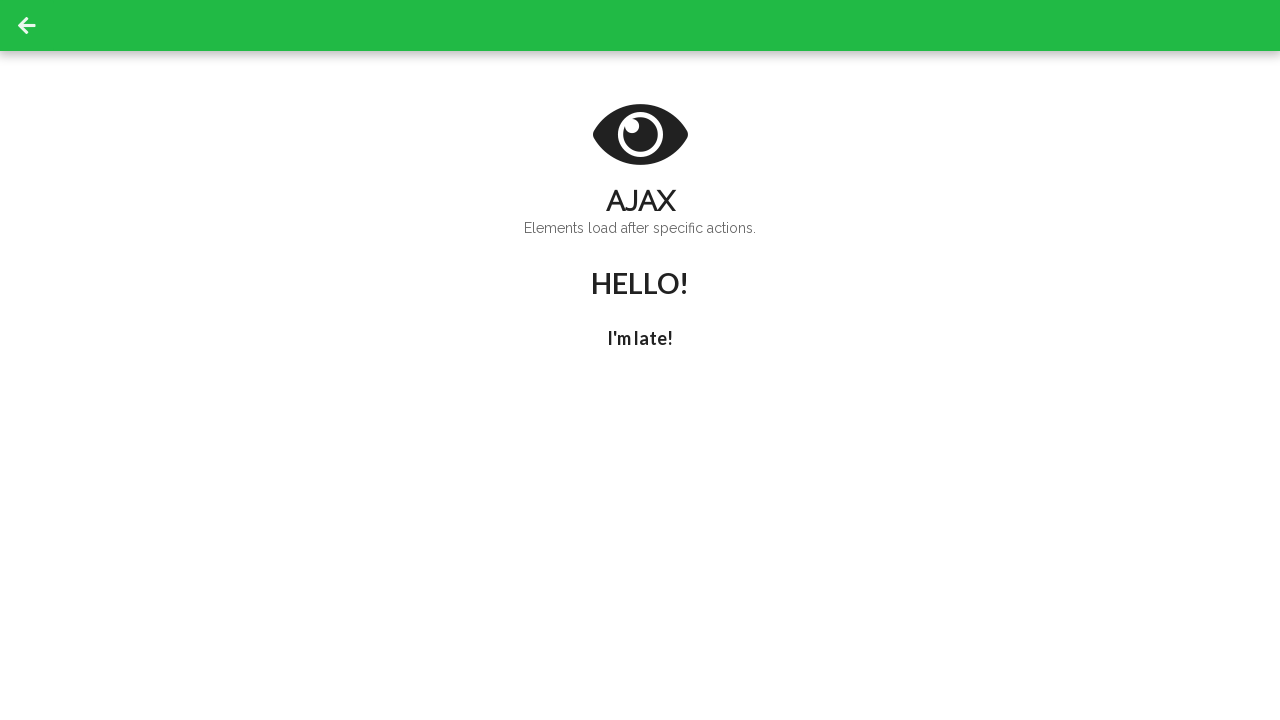